Tests checkbox interaction by finding sports checkboxes and selectively clicking football and baseball options

Starting URL: http://tizag.com/htmlT/htmlcheckboxes.php

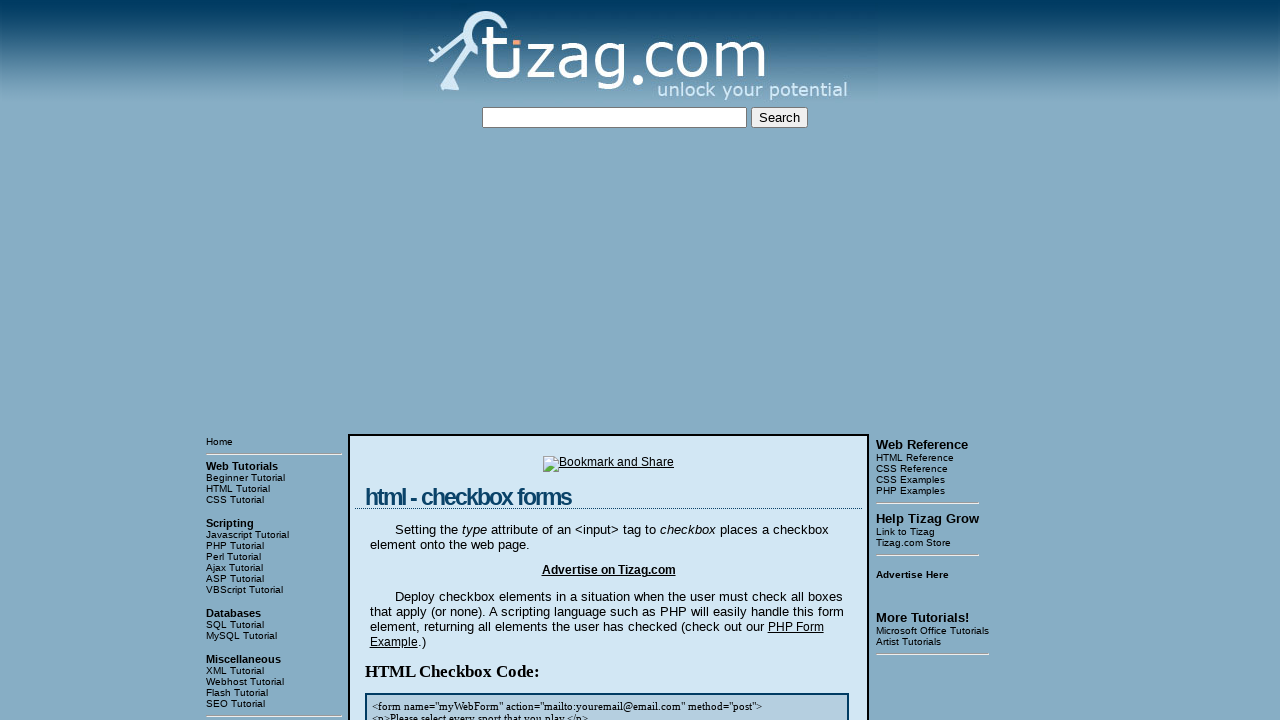

Navigated to checkbox testing page
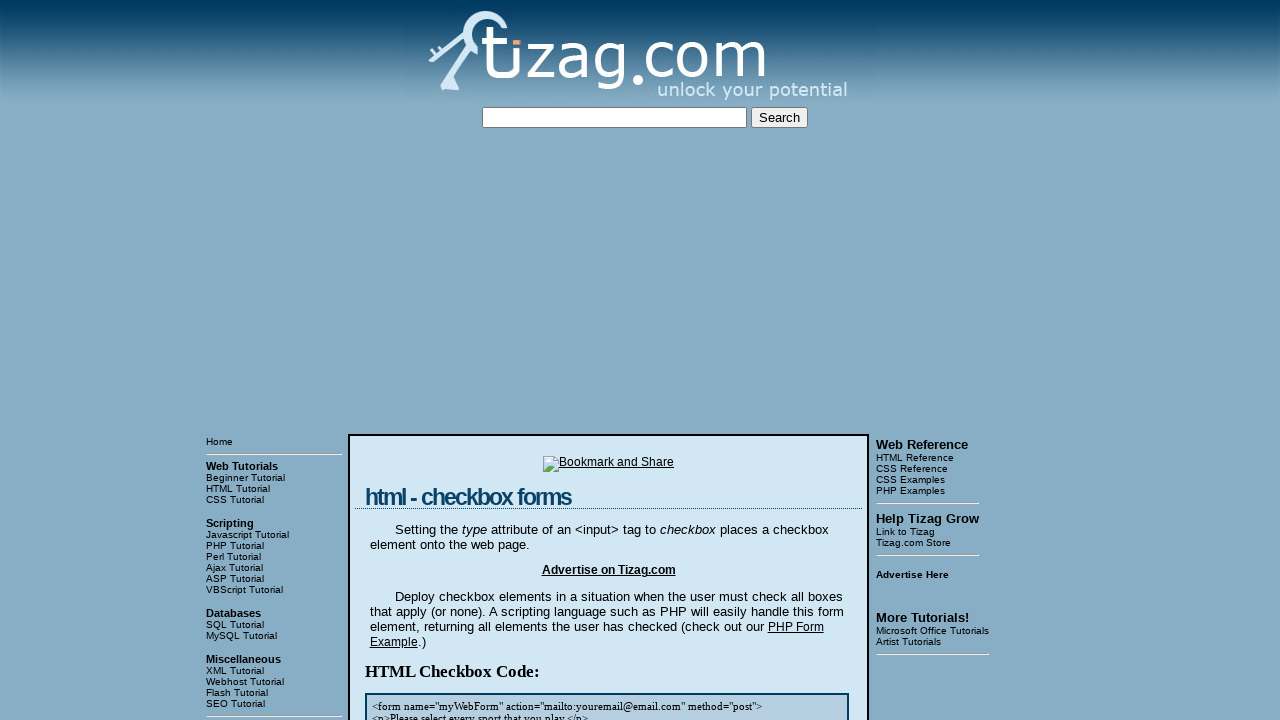

Located all sports checkboxes in the first display div
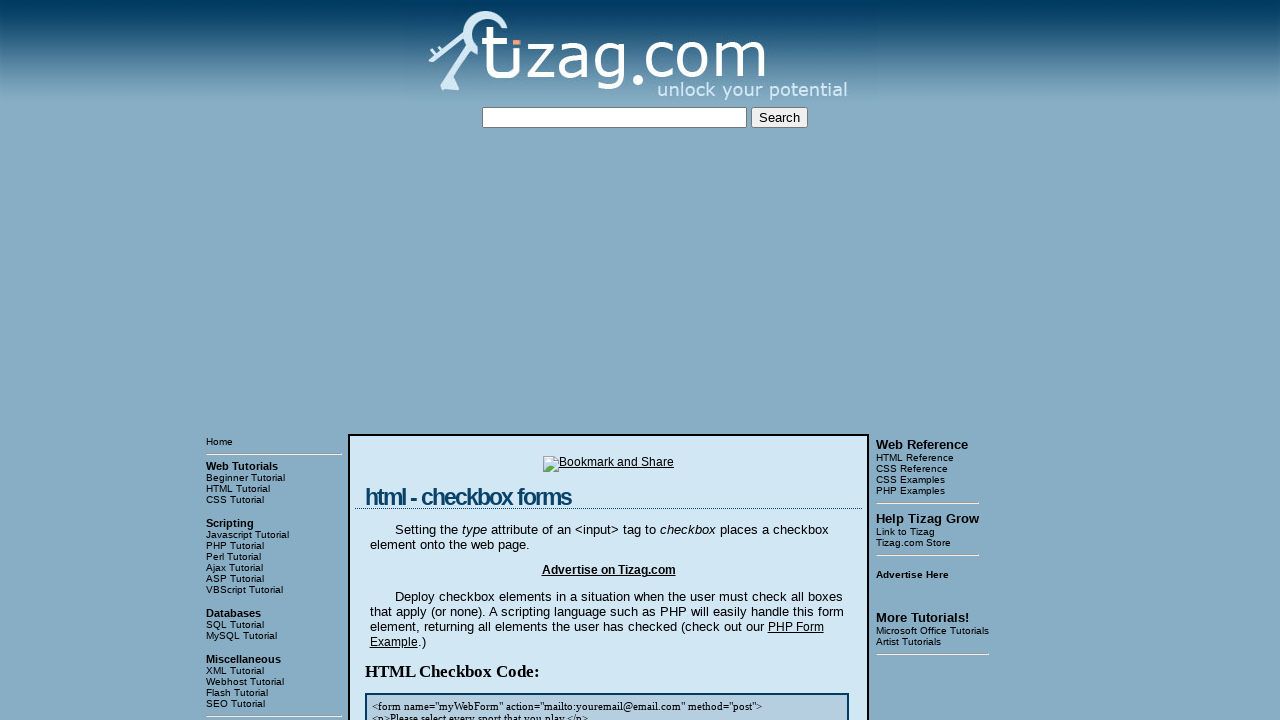

Clicked checkbox with value 'baseball' at (433, 360) on xpath=//div[@class='display'][1]//input[@name='sports'] >> nth=2
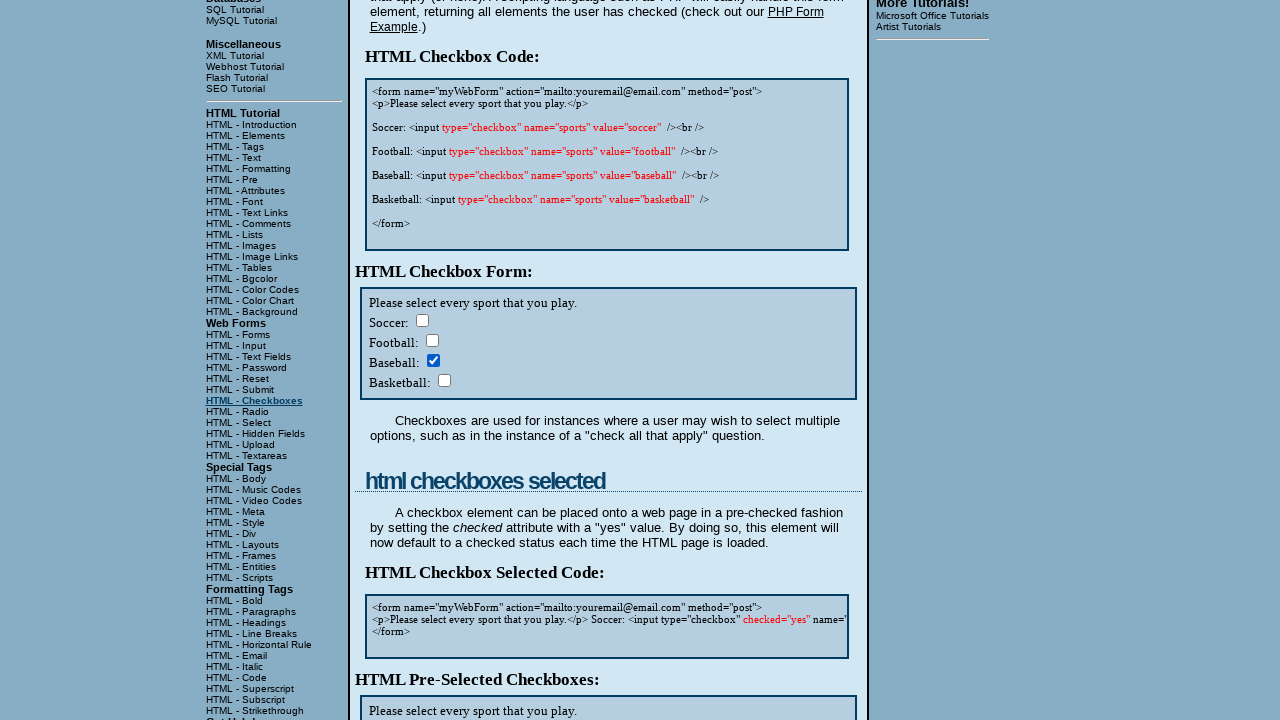

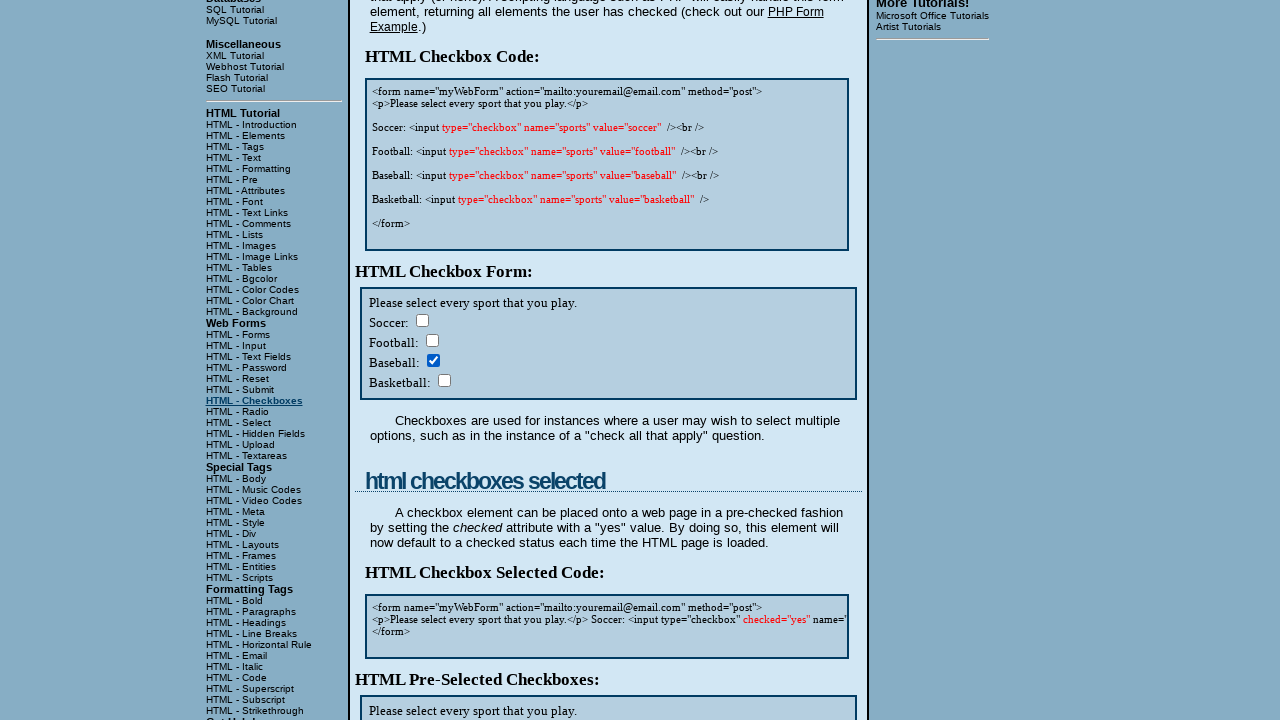